Tests marking a single task as completed by clicking the toggle checkbox

Starting URL: https://todomvc.com/examples/typescript-react/#/

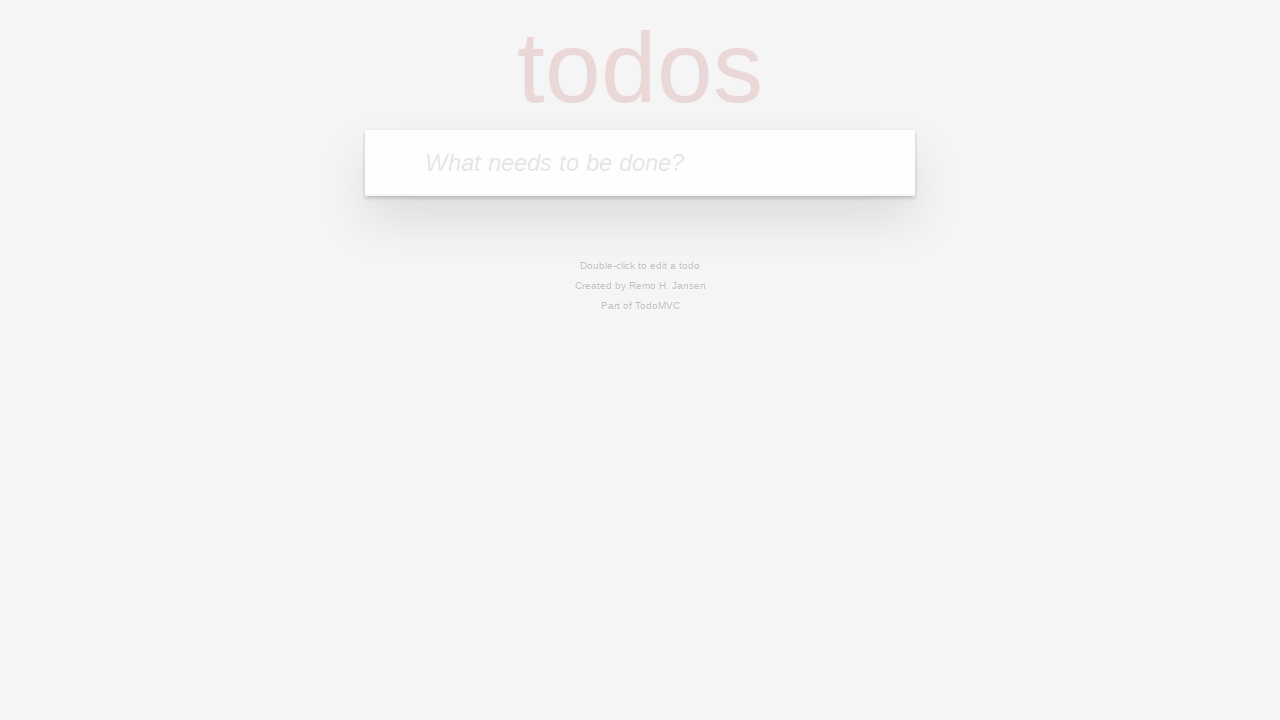

Filled task input field with 'Complete this task' on input[placeholder='What needs to be done?']
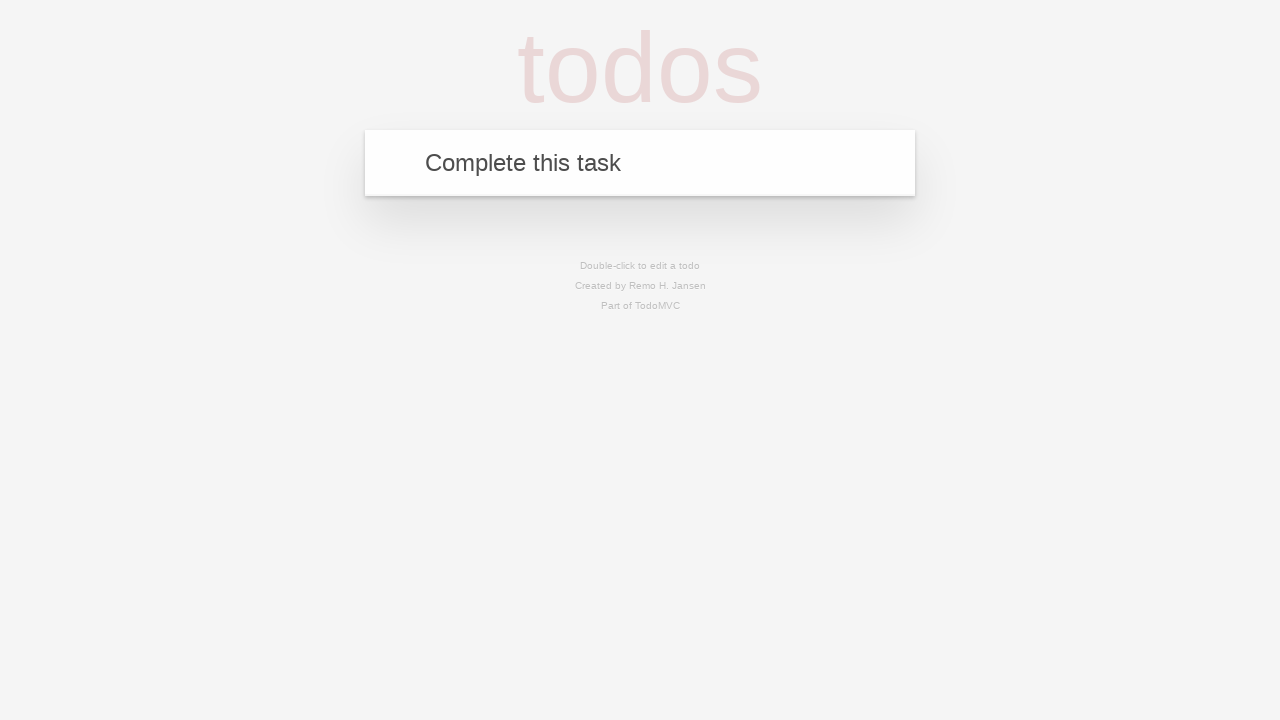

Pressed Enter to add the task on input[placeholder='What needs to be done?']
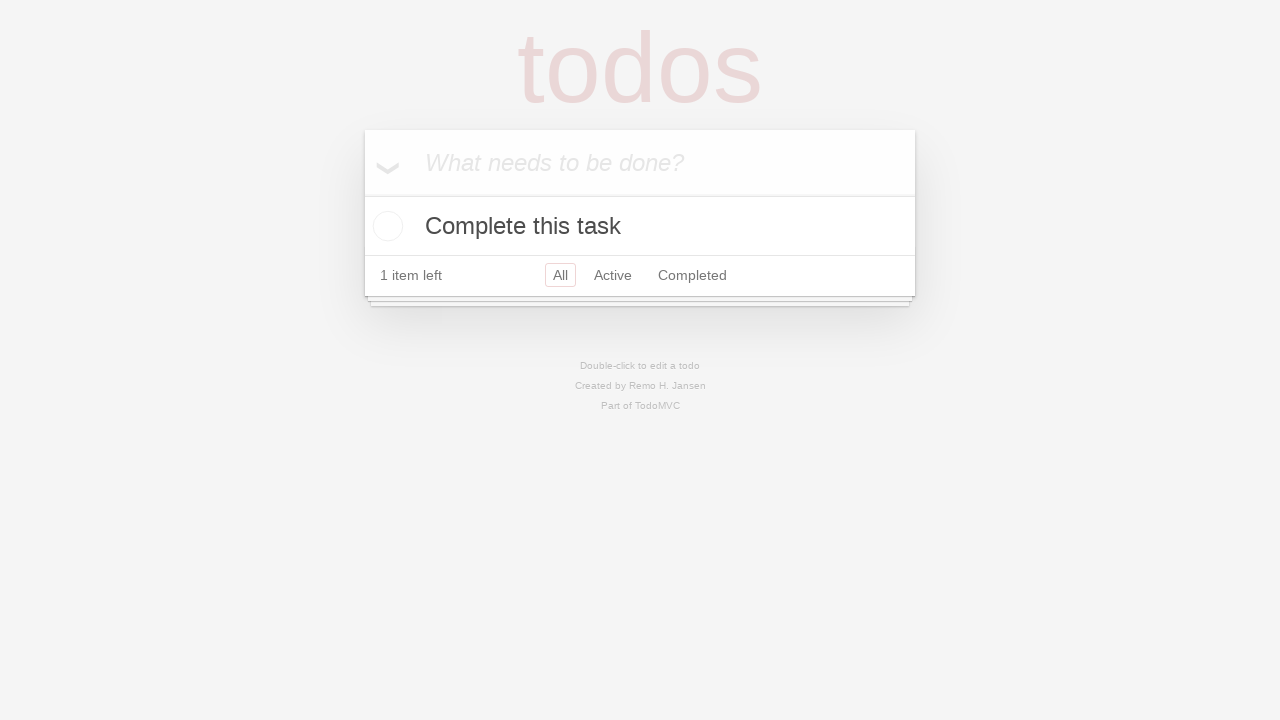

Clicked the toggle checkbox to mark task as completed at (385, 226) on .toggle
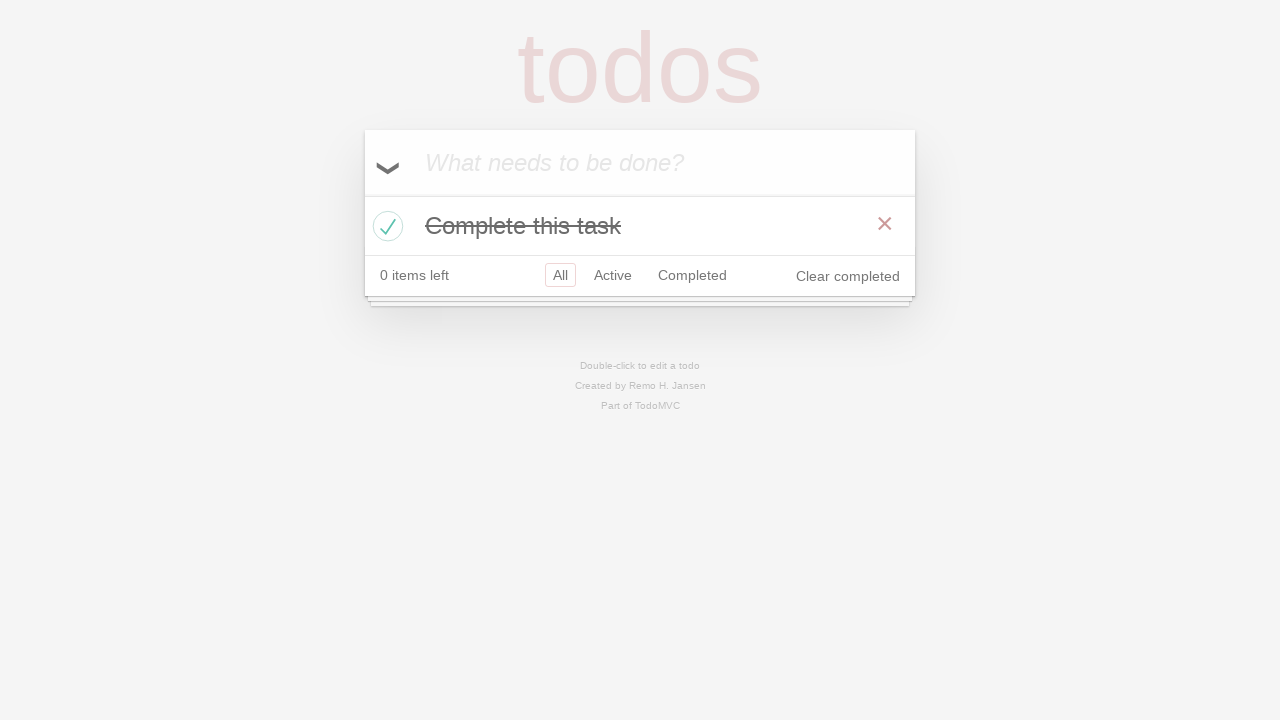

Verified that task is marked as completed
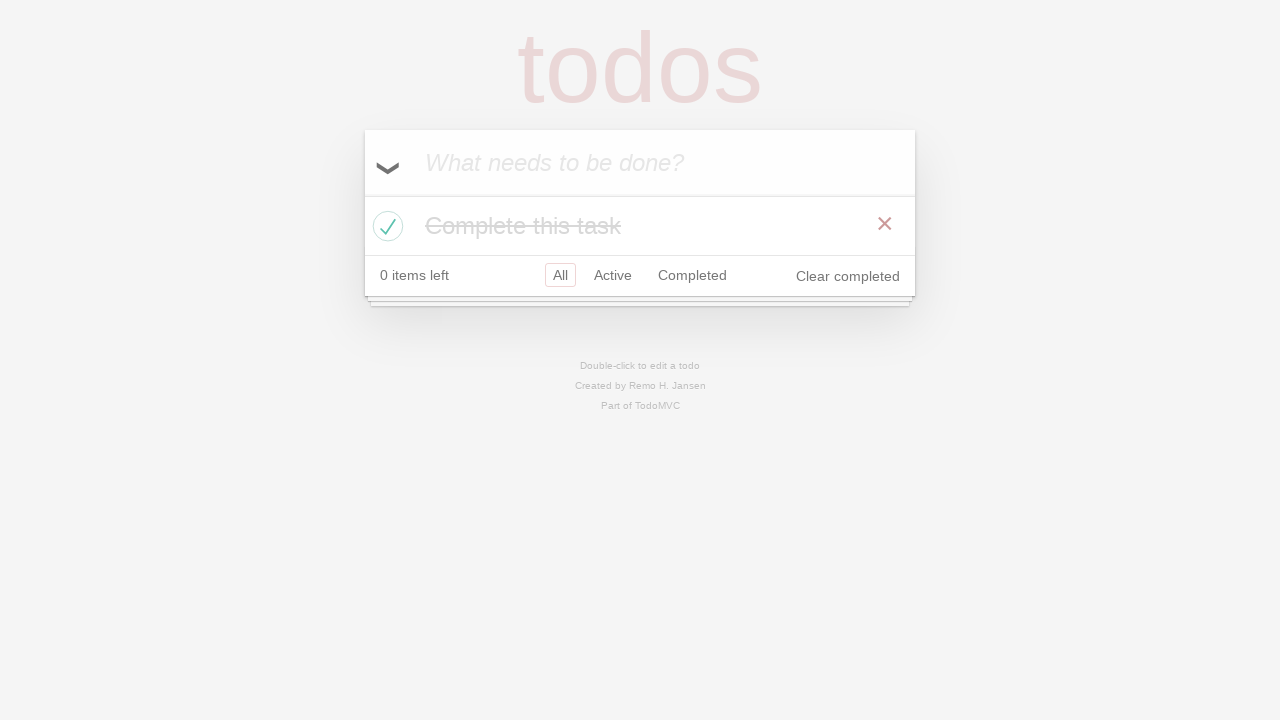

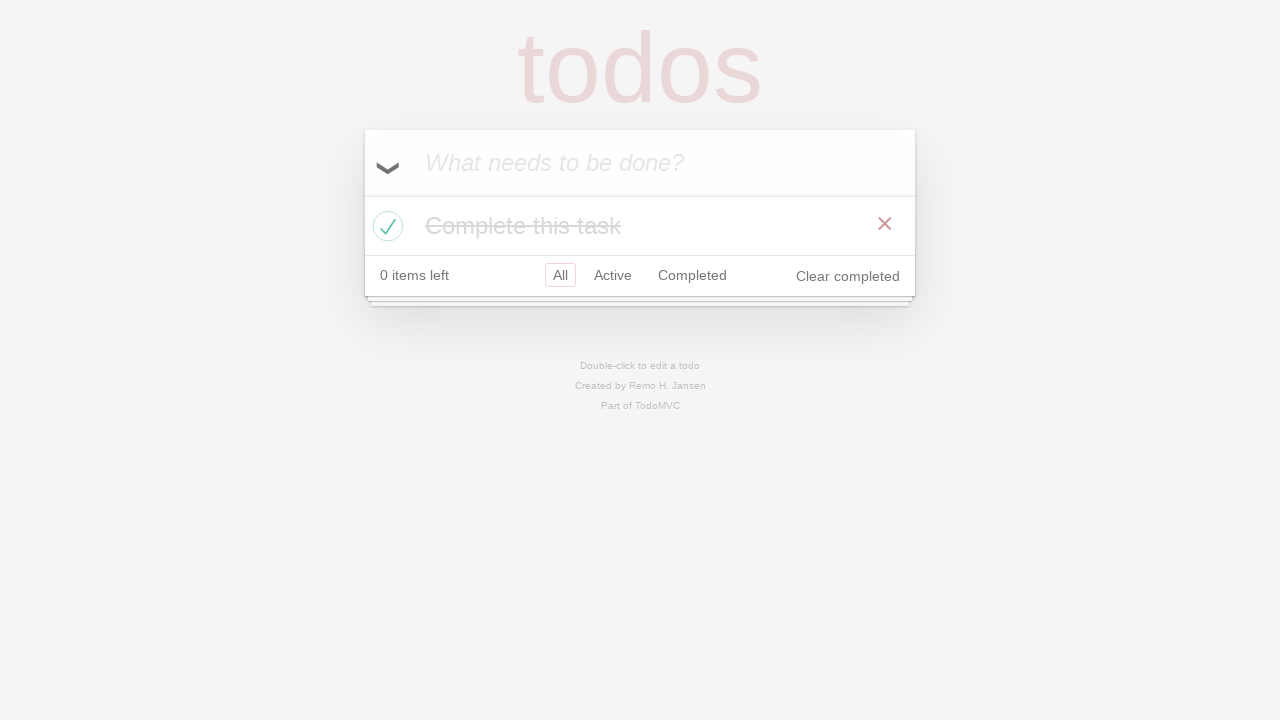